Tests login form with invalid credentials to verify error message is displayed

Starting URL: https://training-support.net/webelements/login-form/

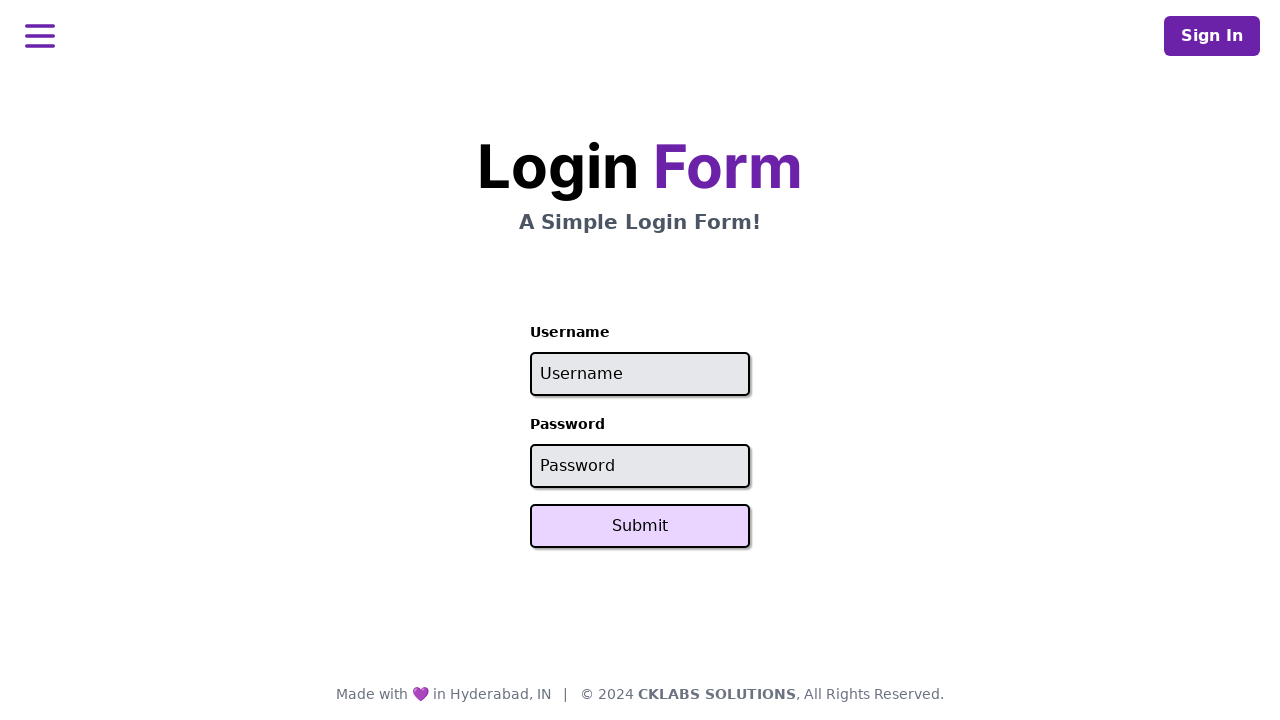

Filled username field with invalid credentials 'adm' on #username
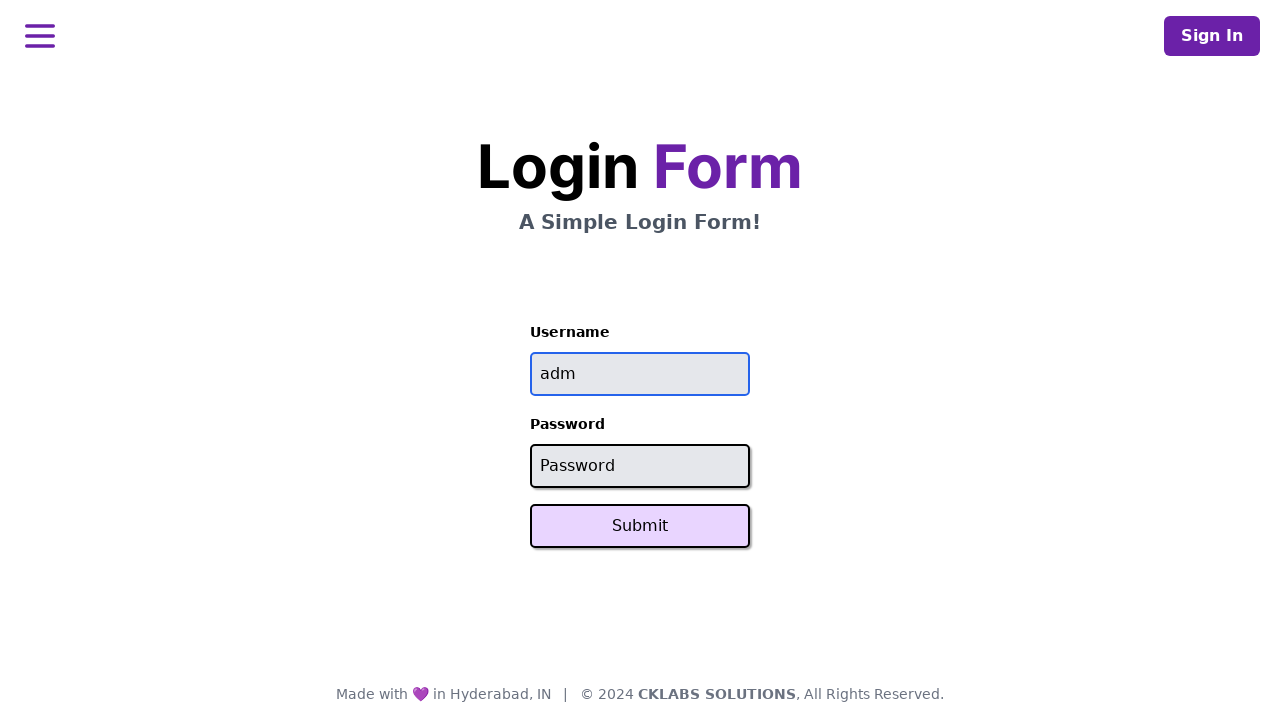

Filled password field with invalid credentials 'pass' on #password
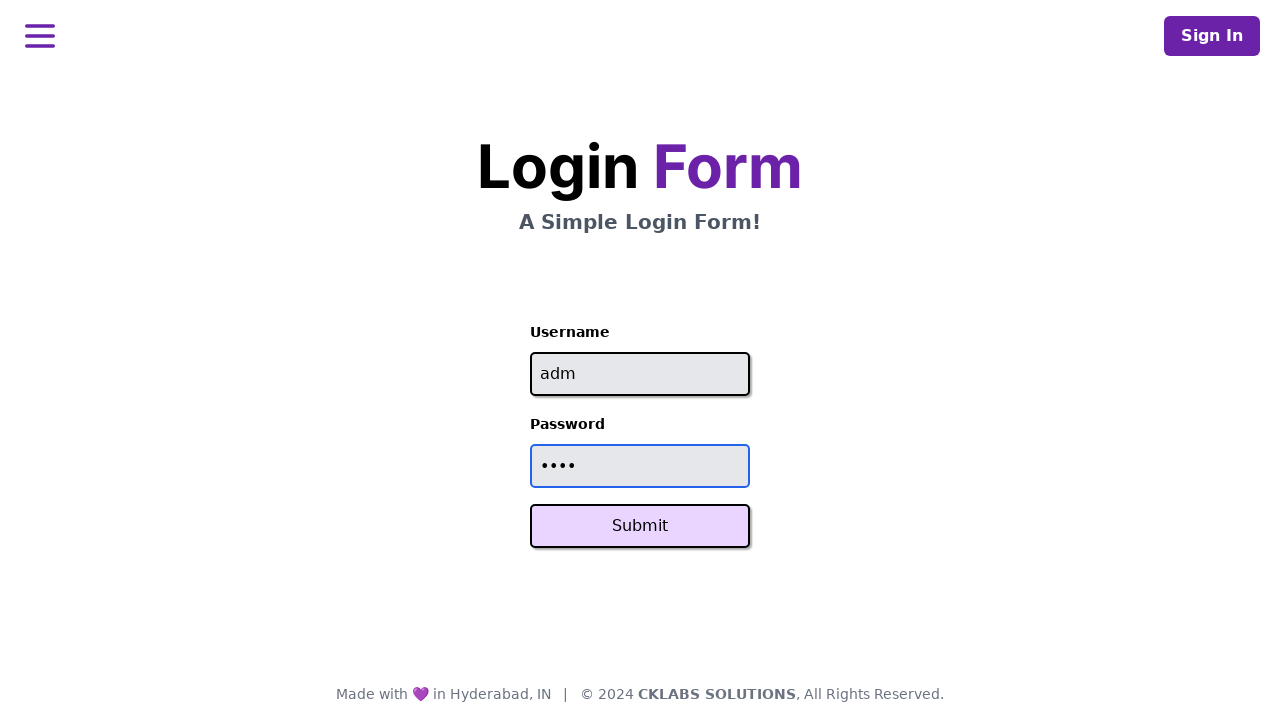

Clicked Submit button to attempt login at (640, 526) on button:has-text('Submit')
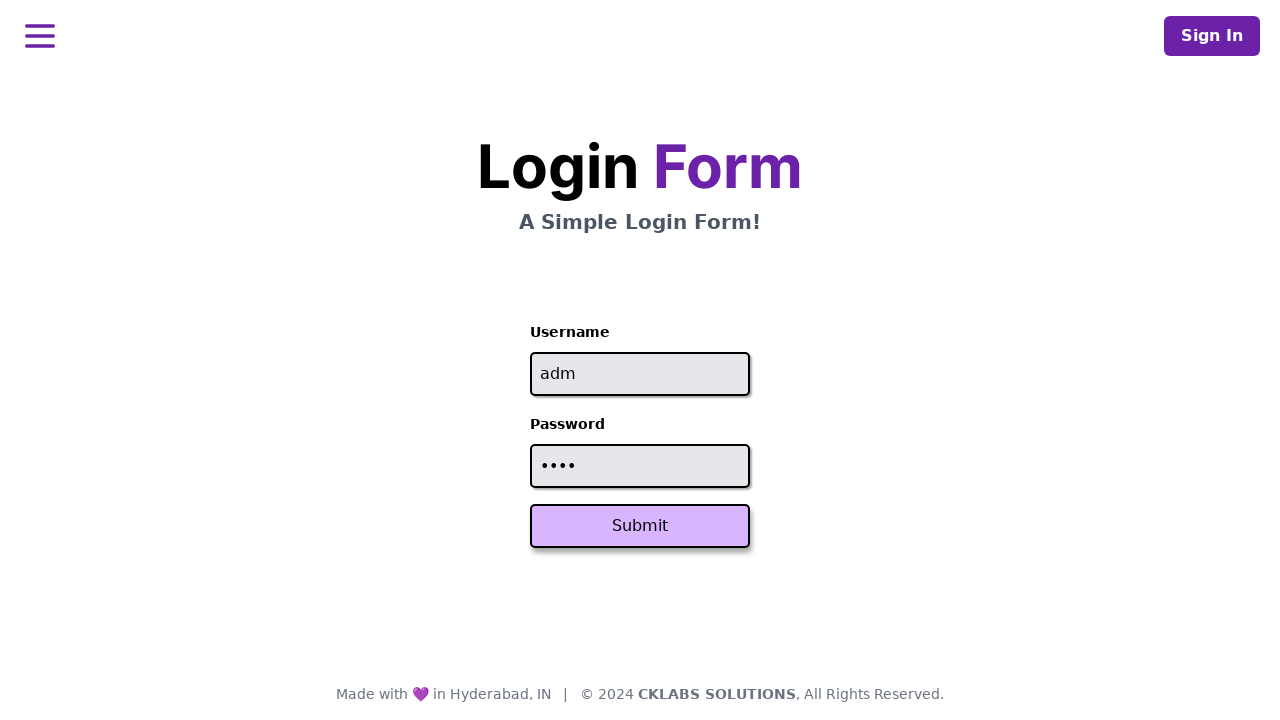

Error message displayed after failed login attempt
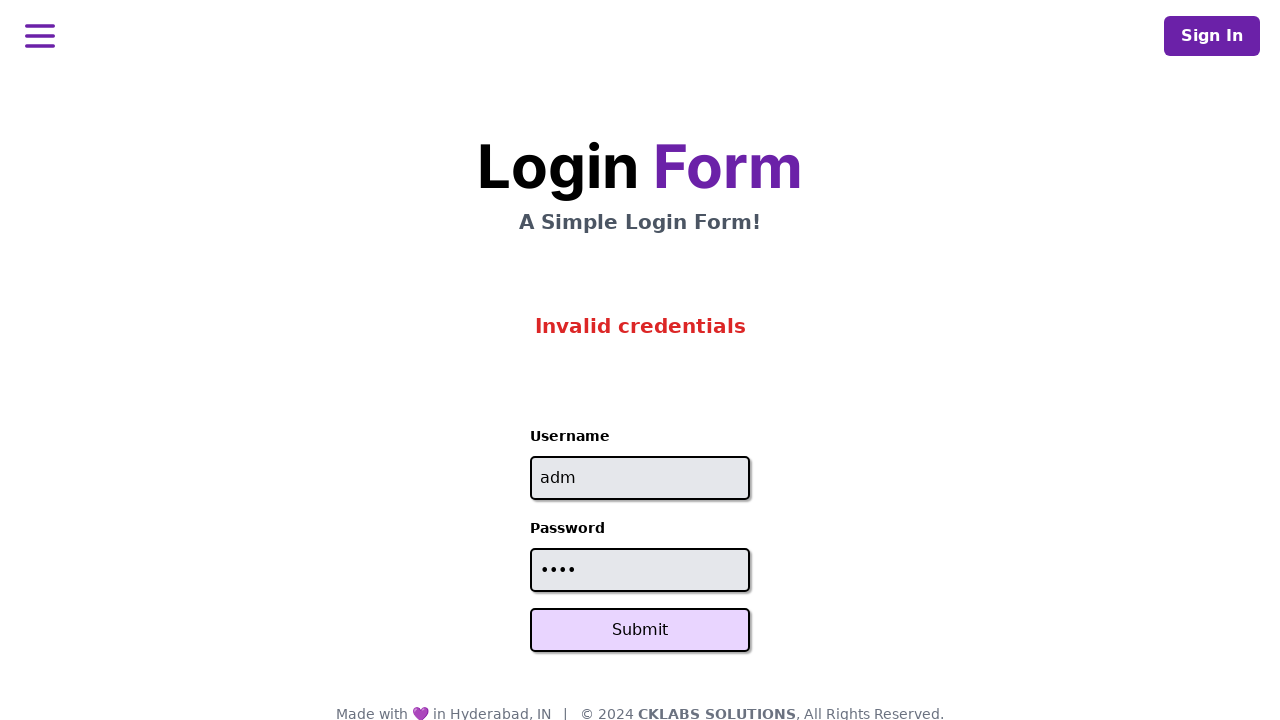

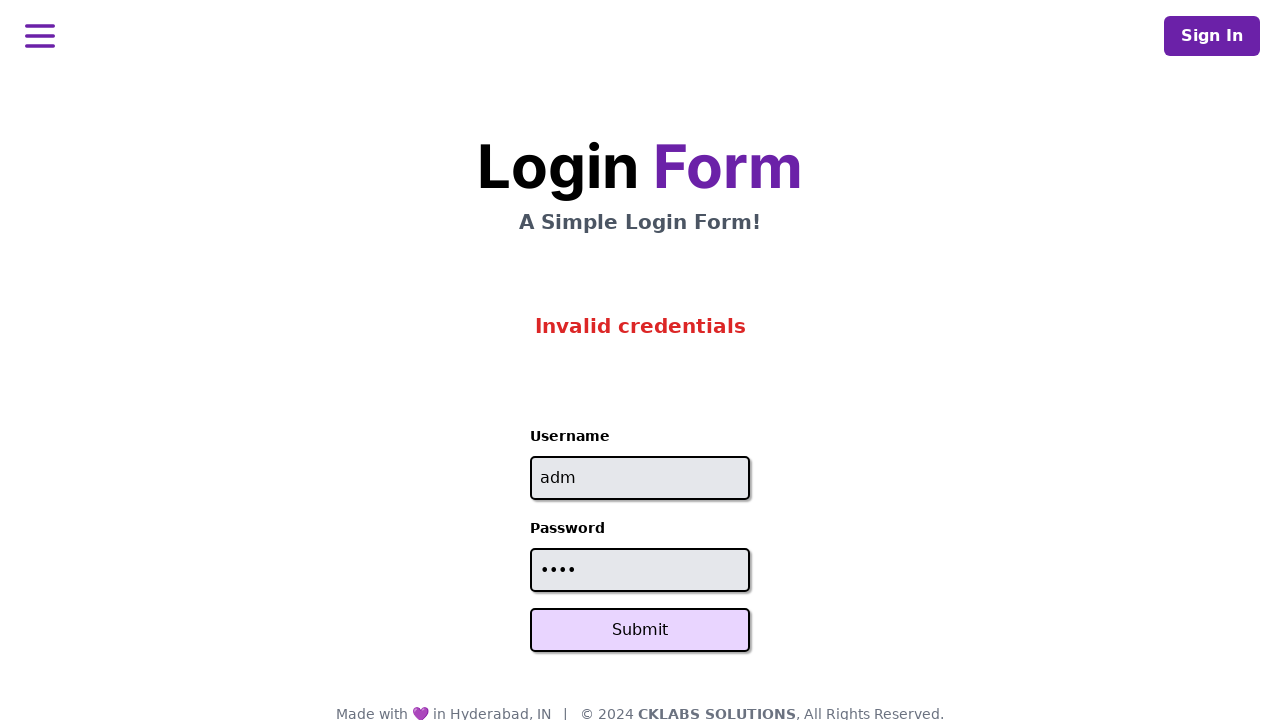